Tests that Clear completed button is hidden when there are no completed items

Starting URL: https://demo.playwright.dev/todomvc

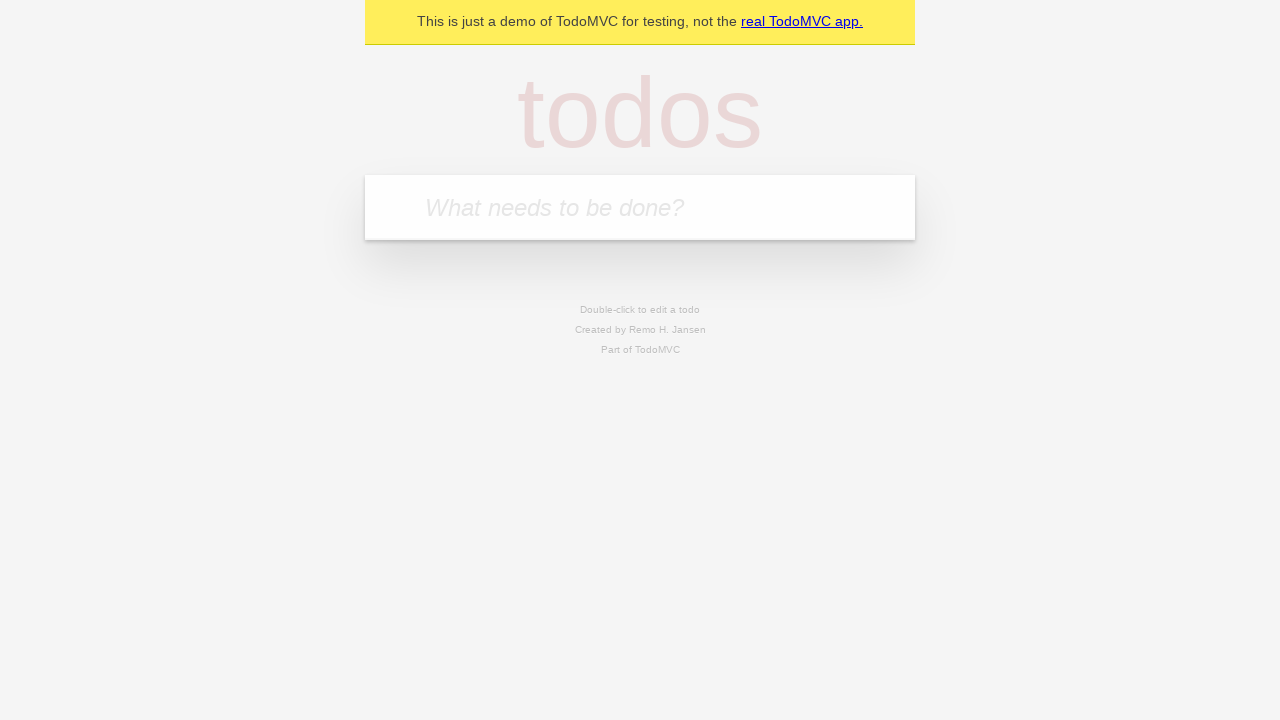

Filled todo input with 'buy some cheese' on internal:attr=[placeholder="What needs to be done?"i]
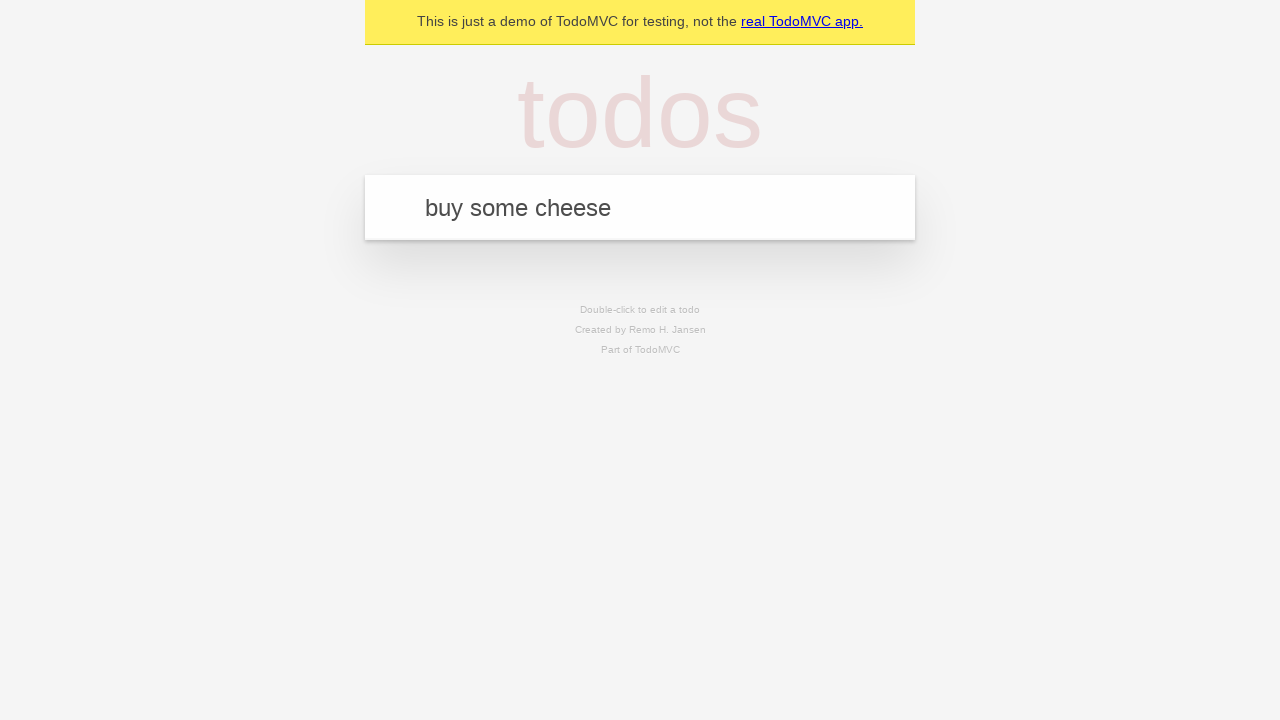

Pressed Enter to add todo 'buy some cheese' on internal:attr=[placeholder="What needs to be done?"i]
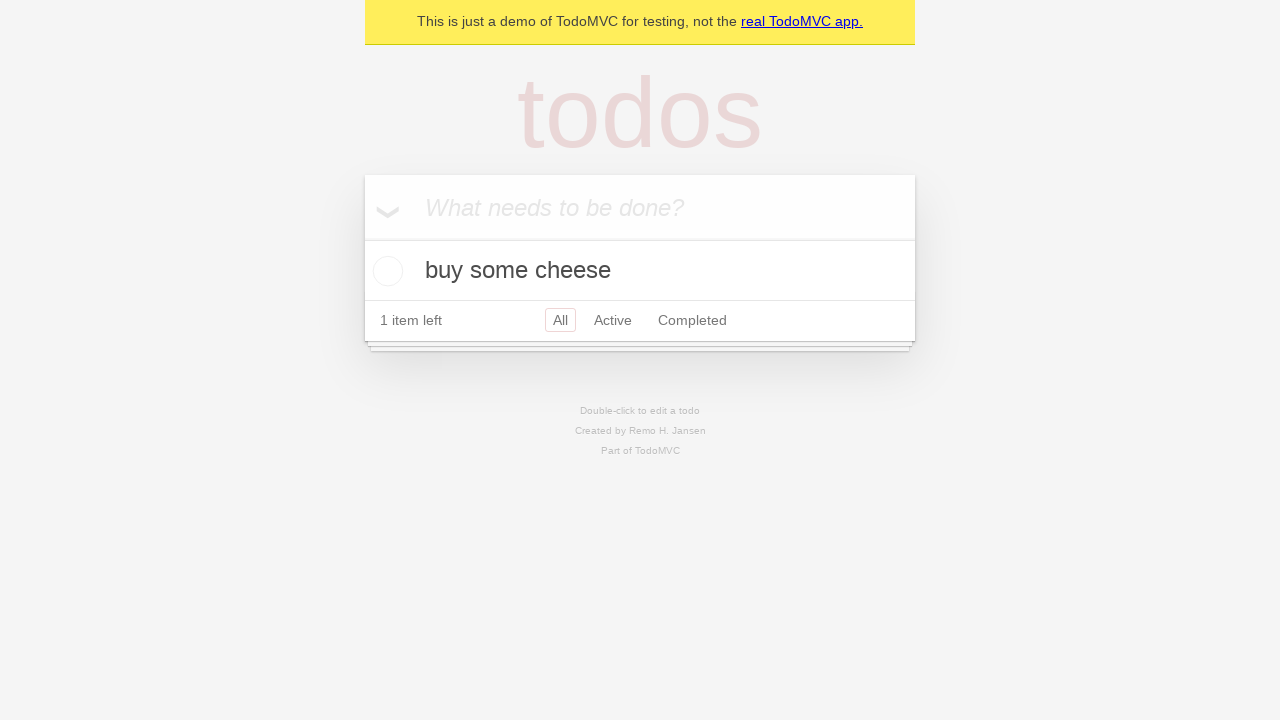

Filled todo input with 'feed the cat' on internal:attr=[placeholder="What needs to be done?"i]
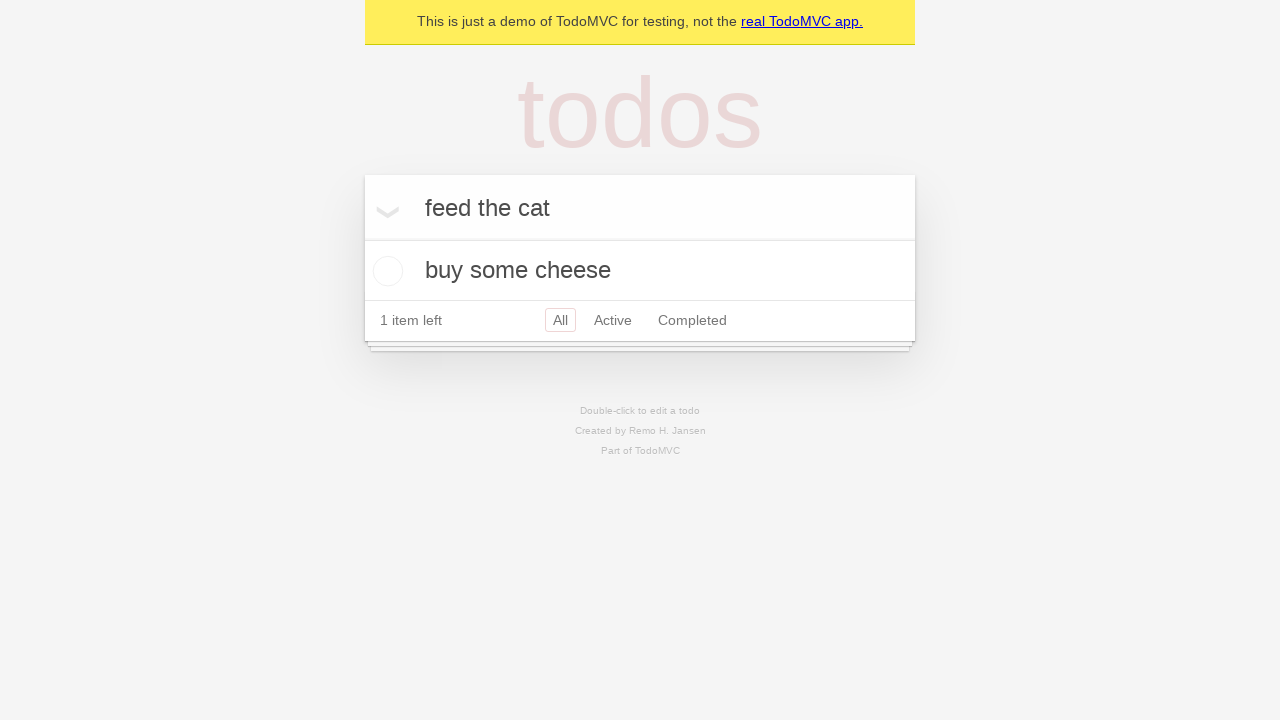

Pressed Enter to add todo 'feed the cat' on internal:attr=[placeholder="What needs to be done?"i]
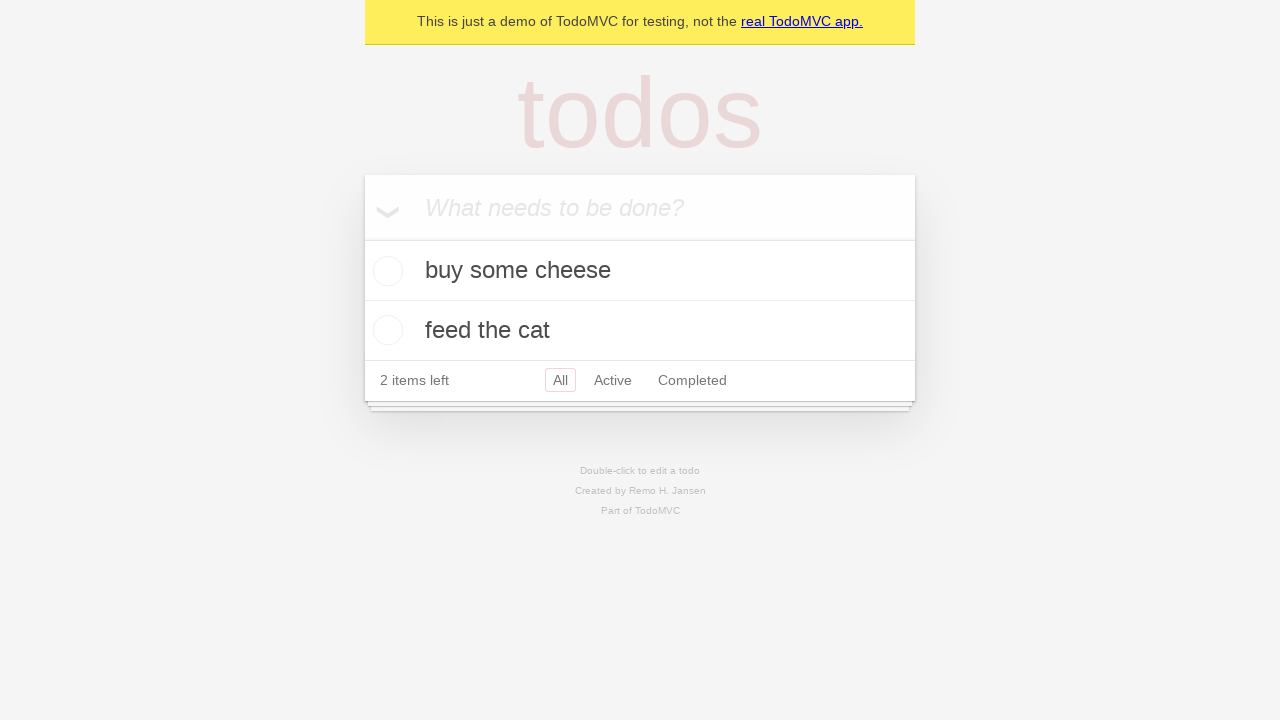

Filled todo input with 'book a doctors appointment' on internal:attr=[placeholder="What needs to be done?"i]
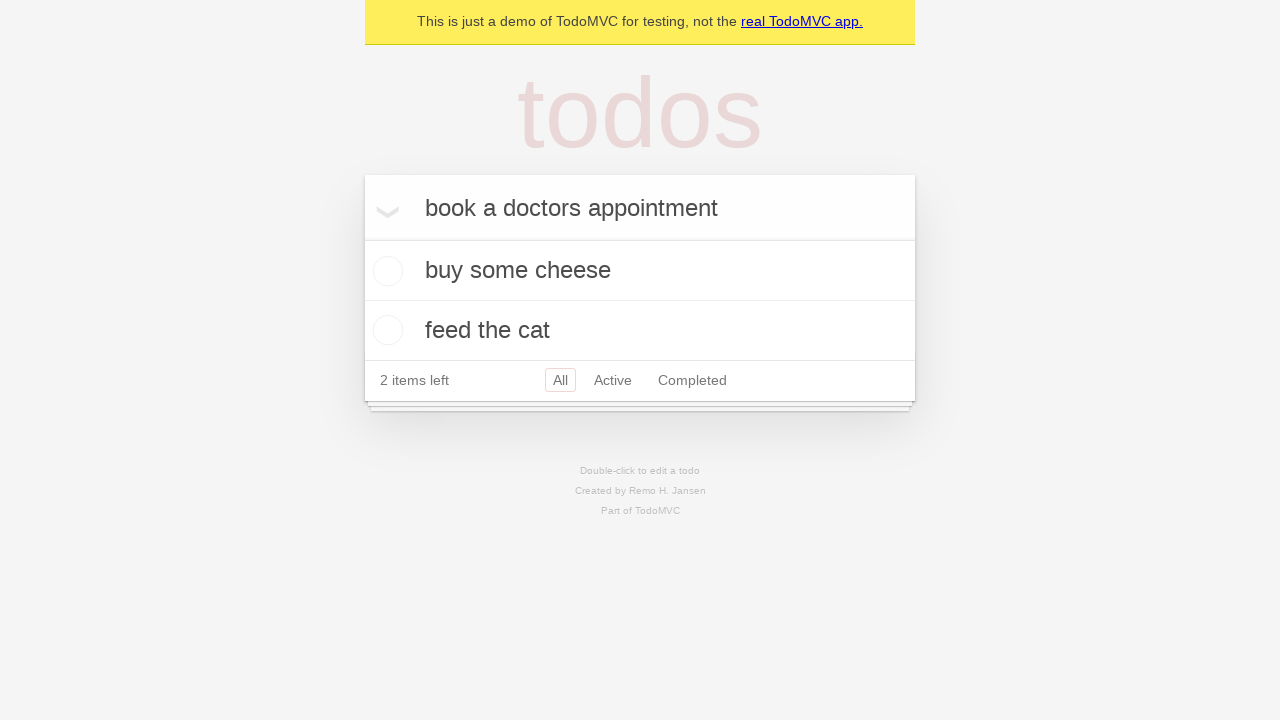

Pressed Enter to add todo 'book a doctors appointment' on internal:attr=[placeholder="What needs to be done?"i]
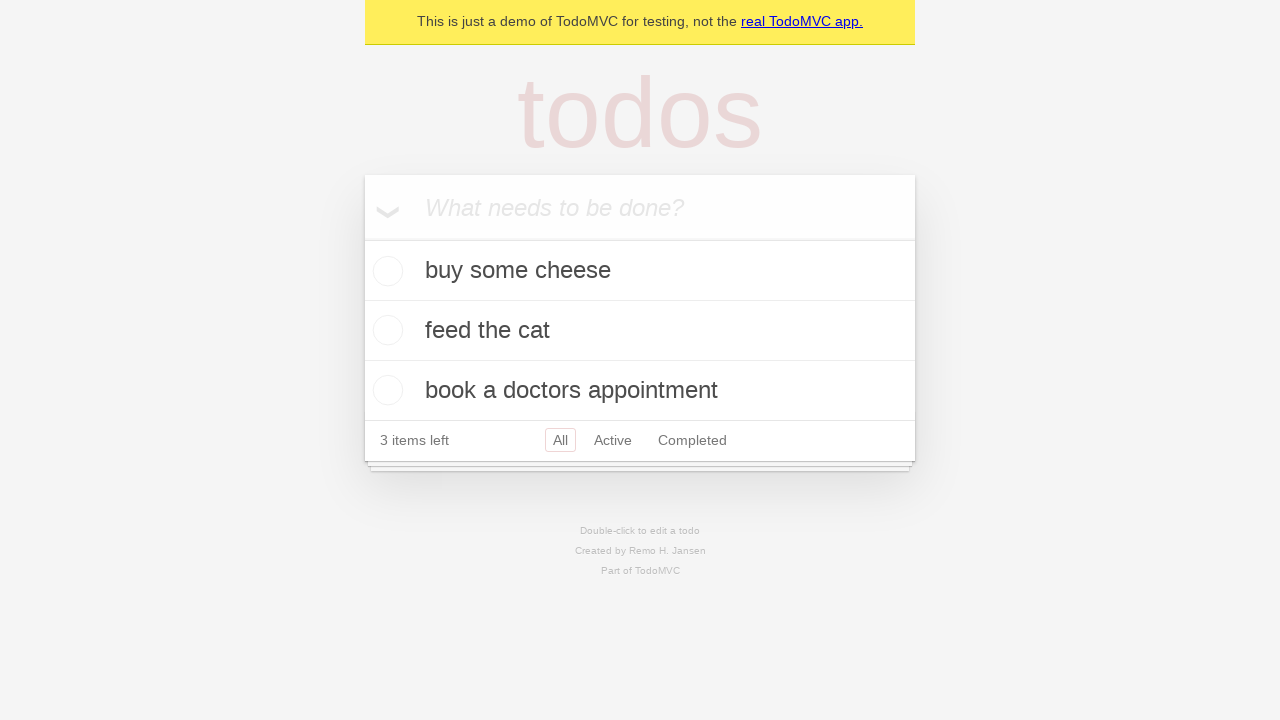

Checked the first todo item as completed at (385, 271) on .todo-list li .toggle >> nth=0
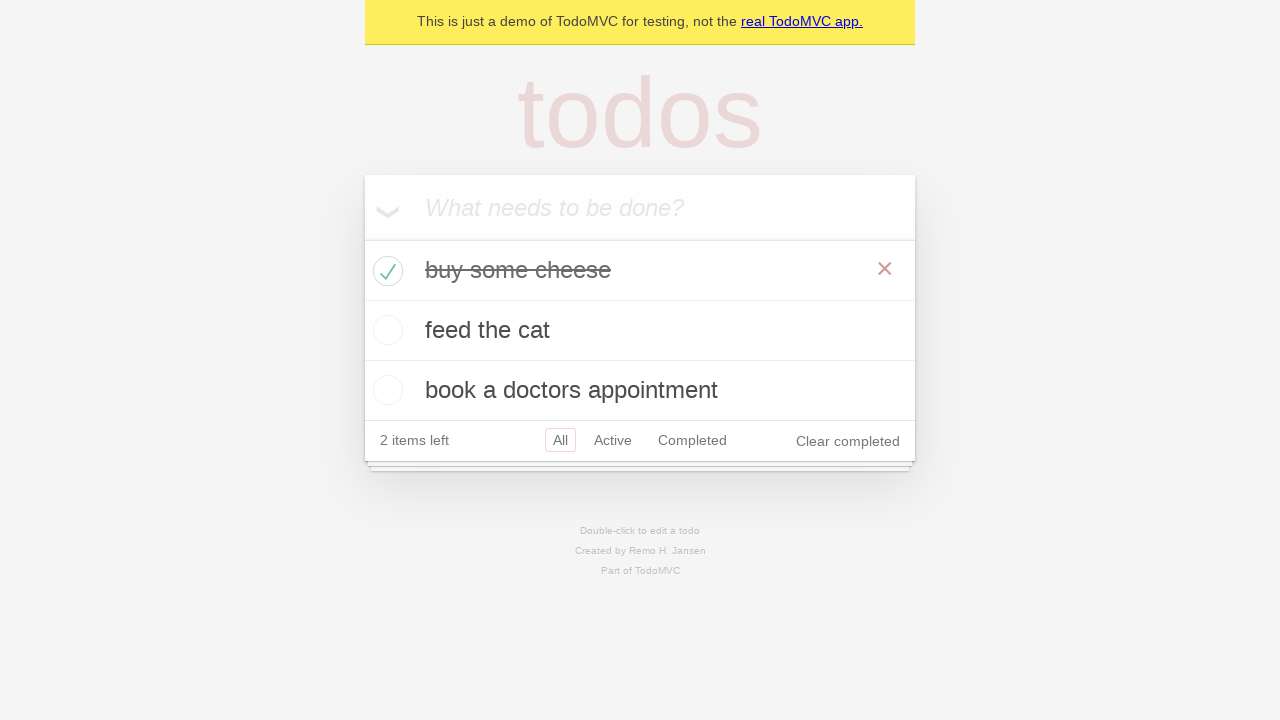

Clicked Clear completed button to remove completed item at (848, 441) on internal:role=button[name="Clear completed"i]
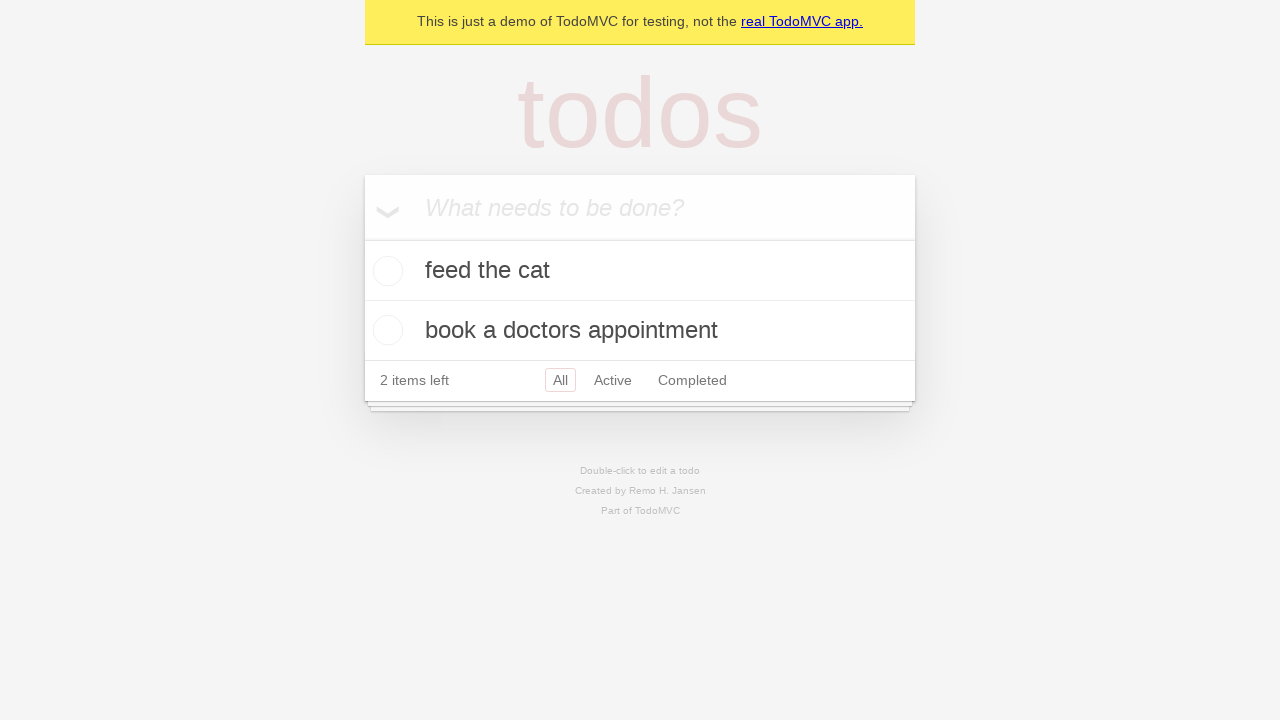

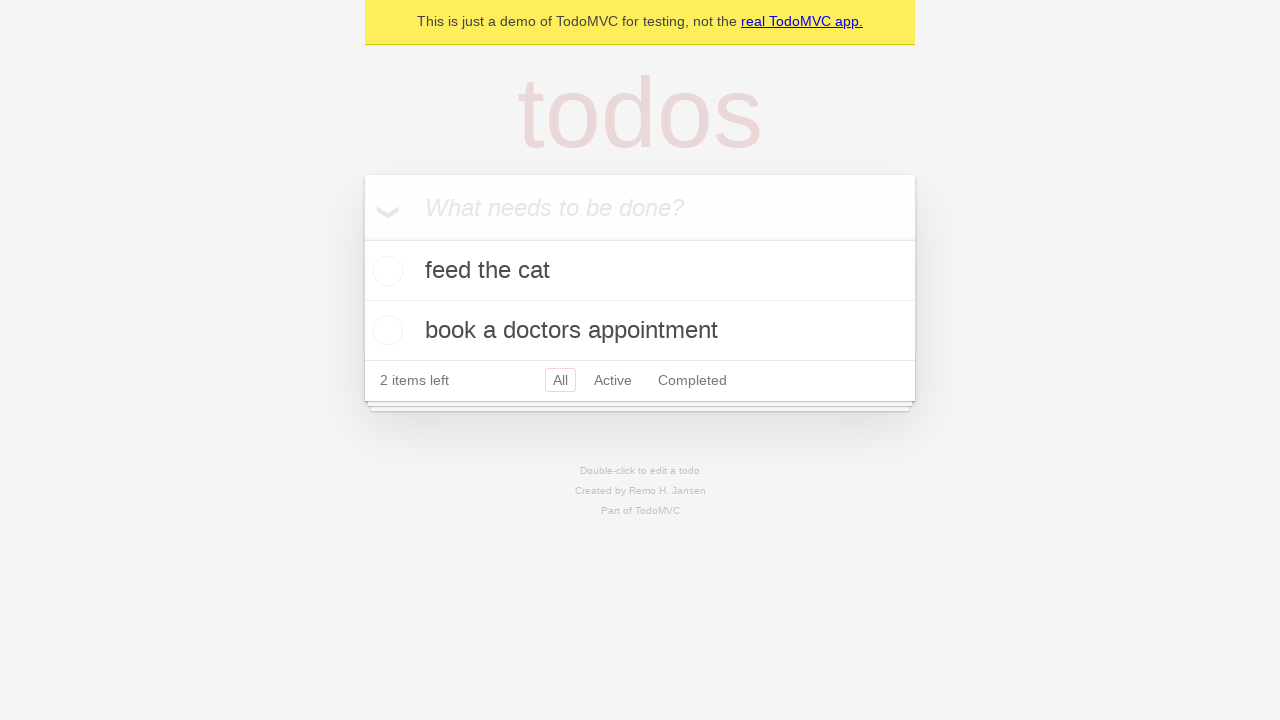